Navigates to Rediff website and verifies page loads successfully

Starting URL: https://www.rediff.com/

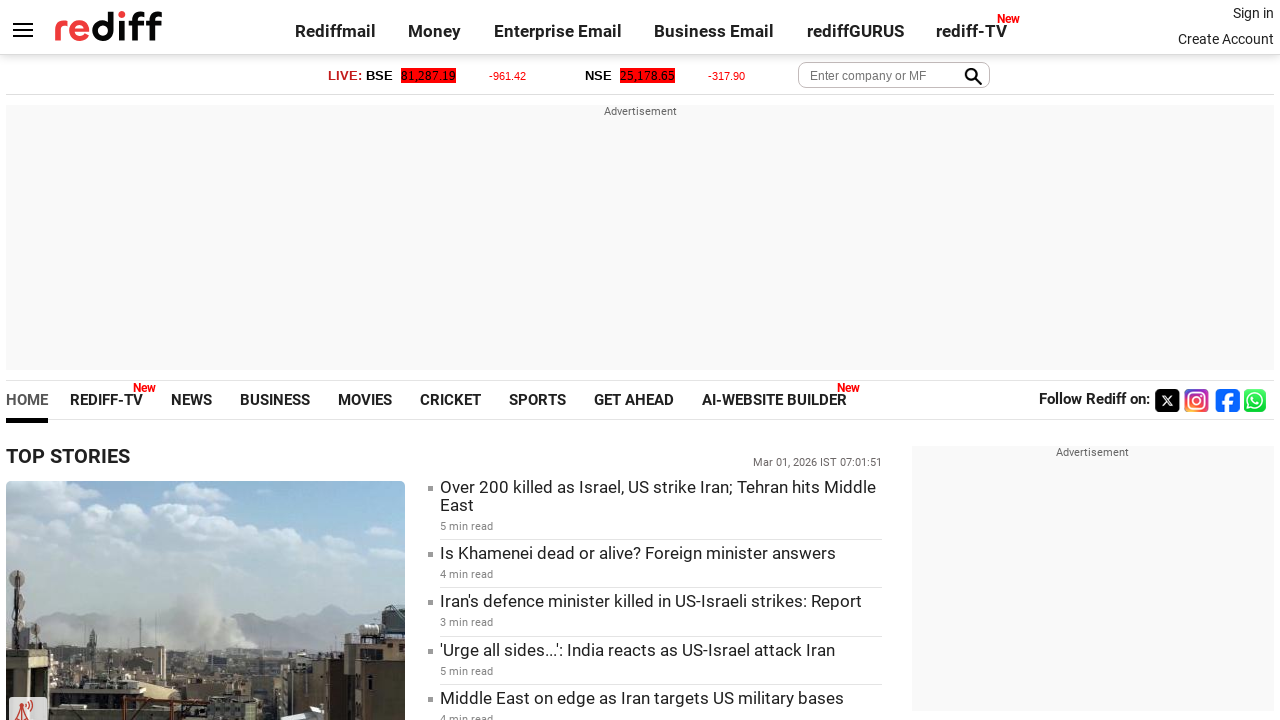

Waited for page to reach domcontentloaded state
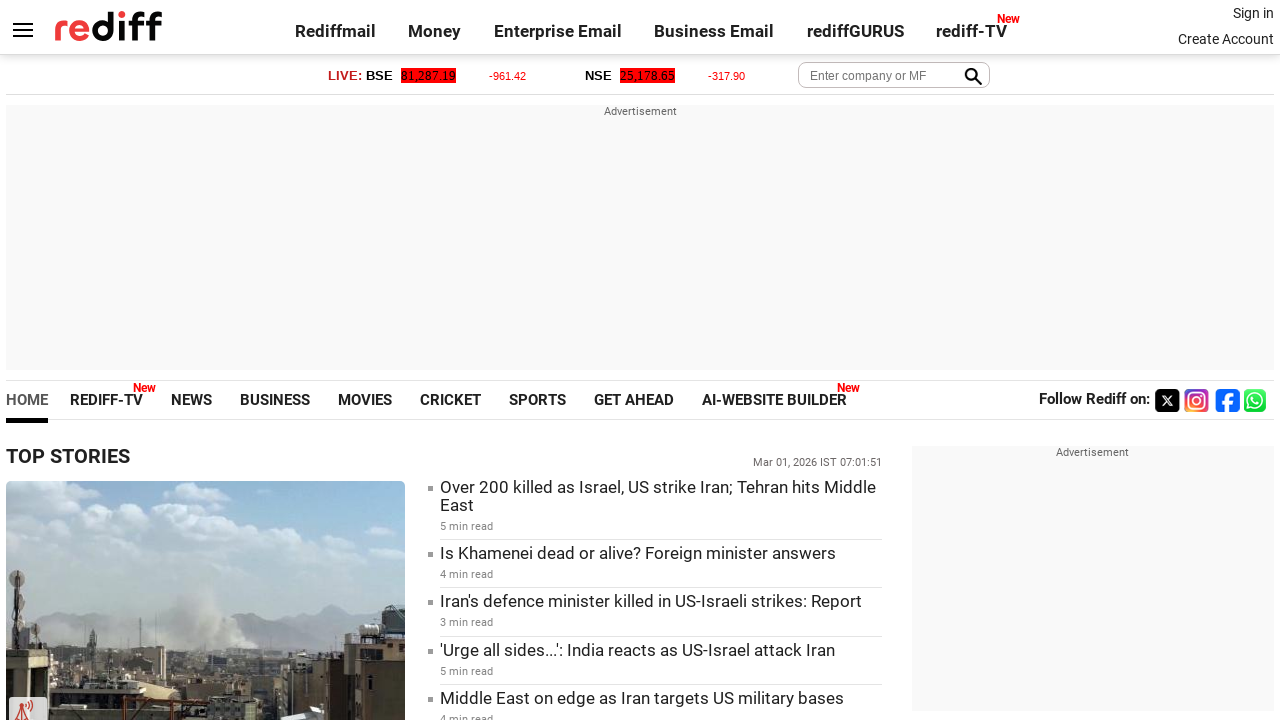

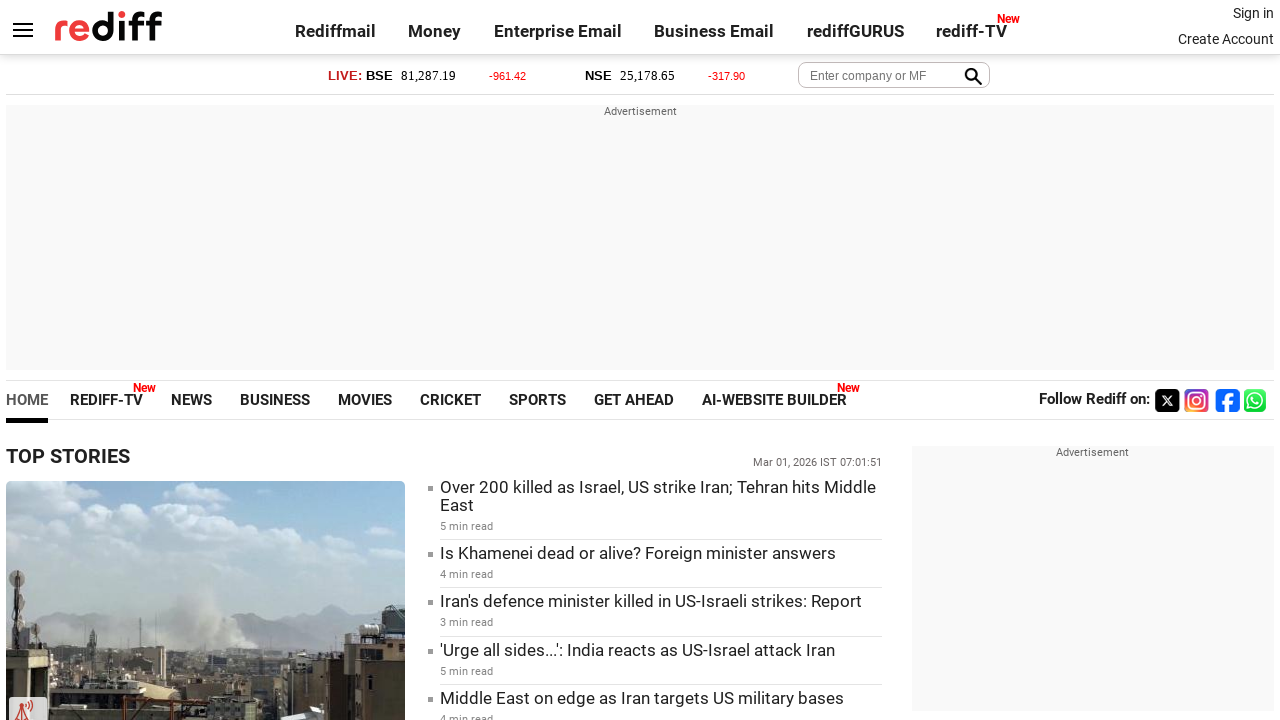